Tests JavaScript confirmation dialog functionality by clicking a button to trigger the dialog, accepting it and verifying the success message, then dismissing it and verifying the cancel message.

Starting URL: http://automationbykrishna.com

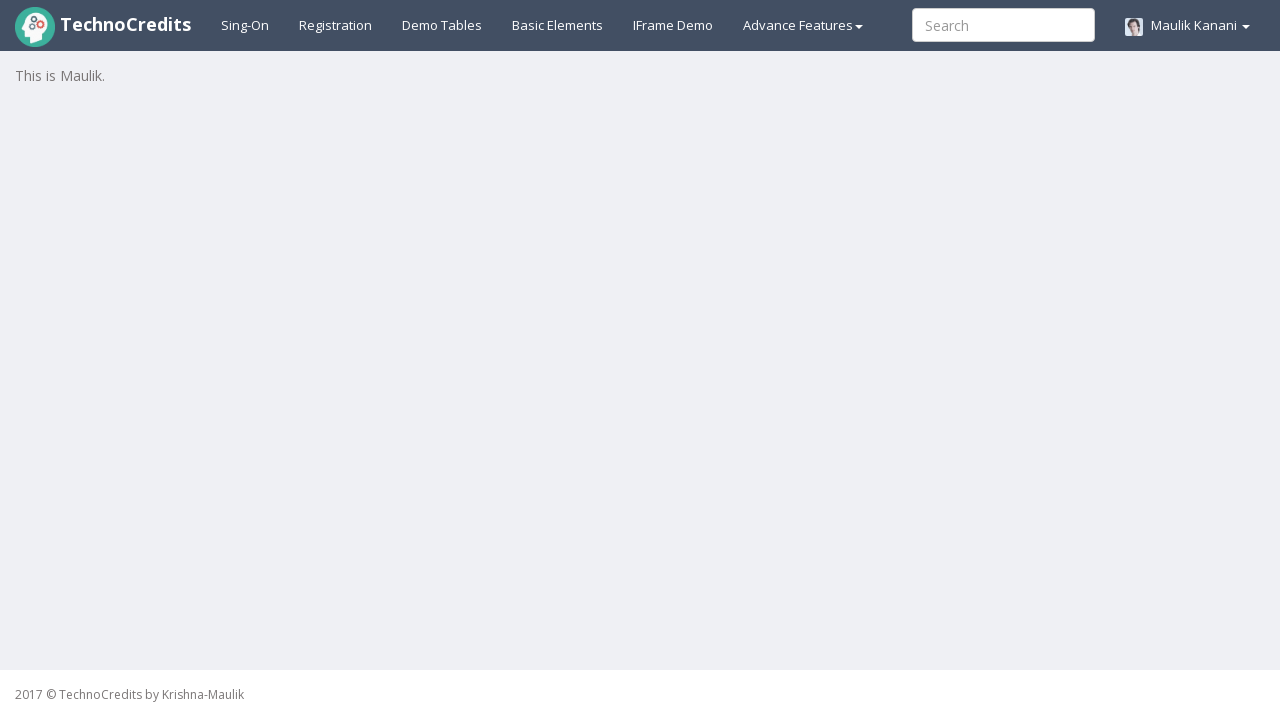

Clicked on Basic Elements link at (558, 25) on #basicelements
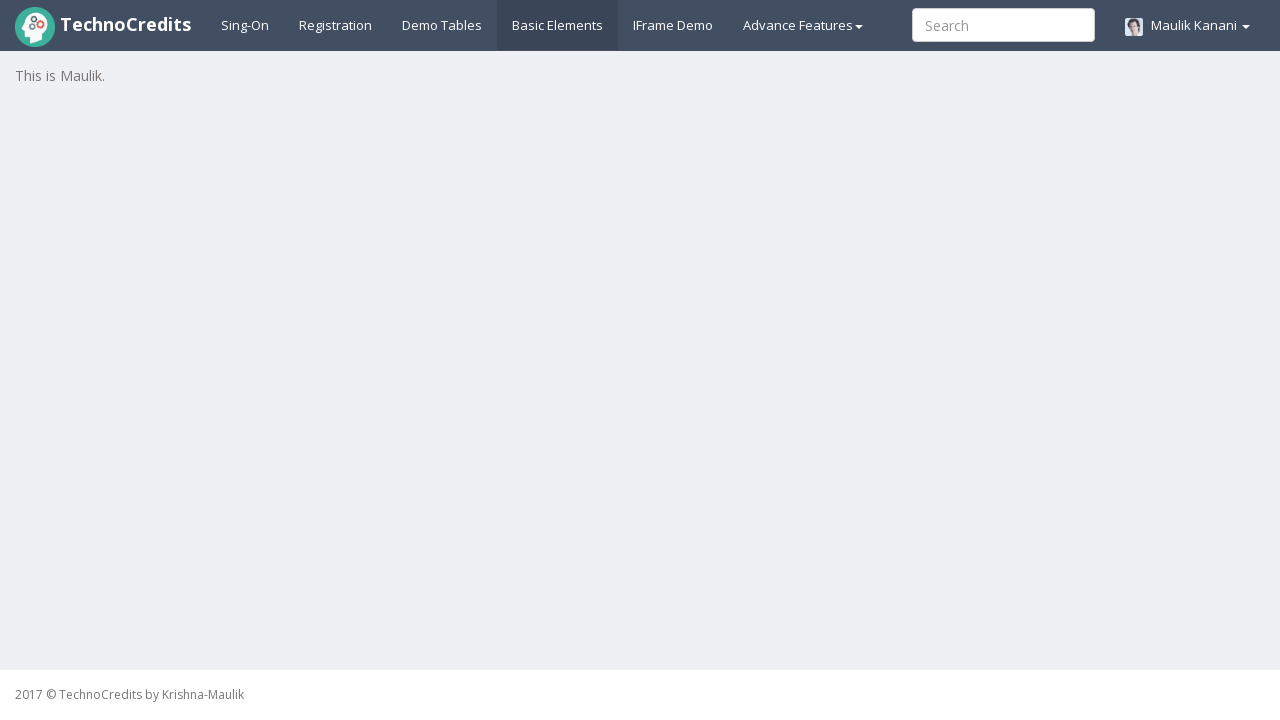

Javascript Confirmation button is visible on the page
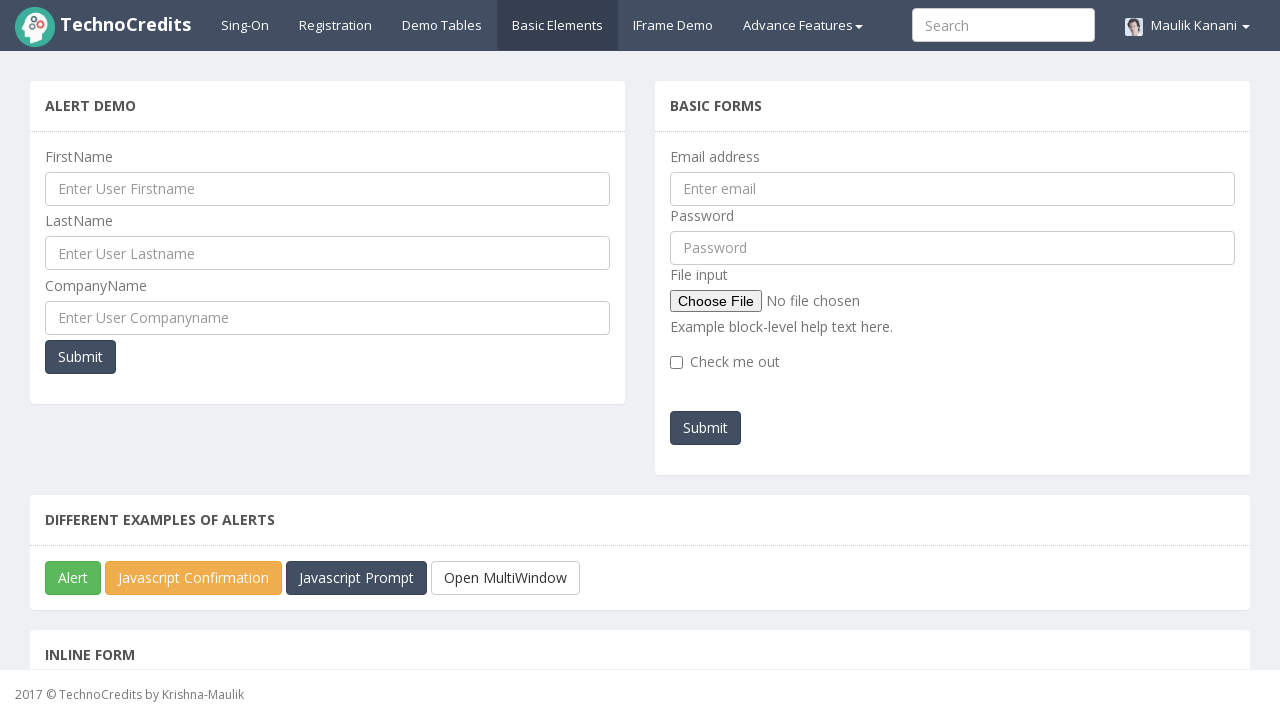

Clicked Javascript Confirmation button at (194, 578) on xpath=//button[text() = 'Javascript Confirmation']
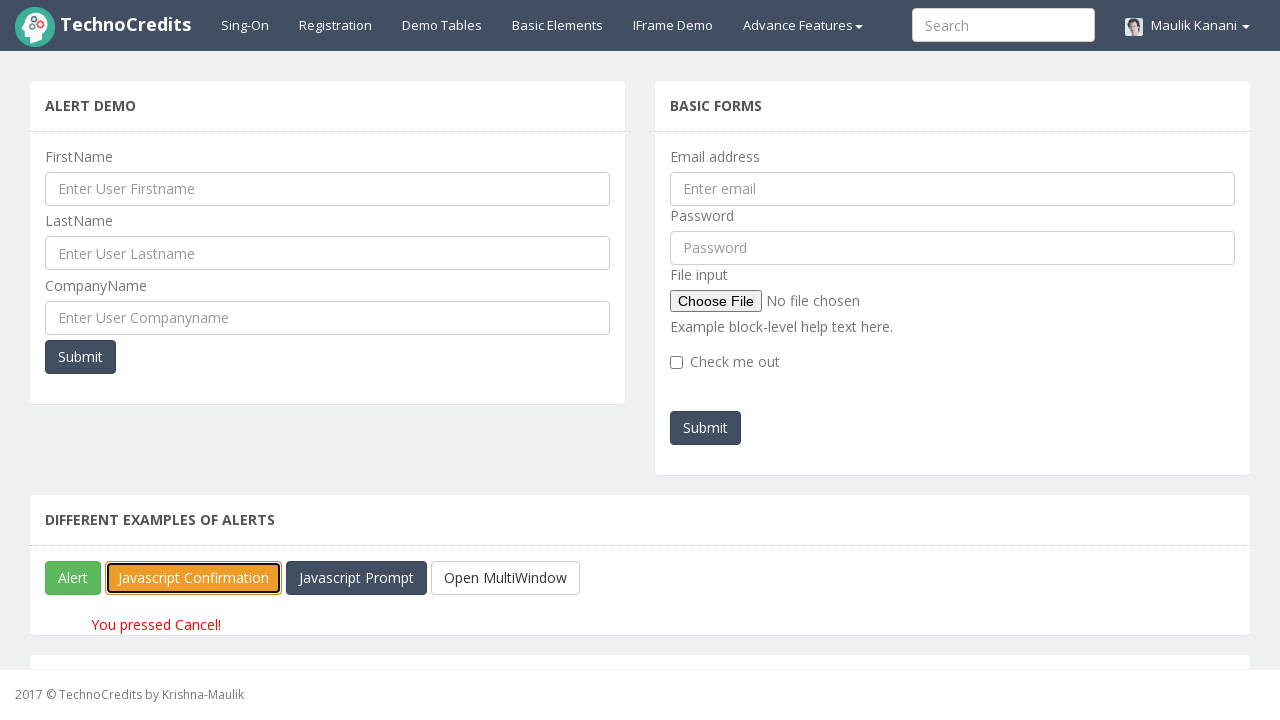

Set up dialog handler to accept confirmation
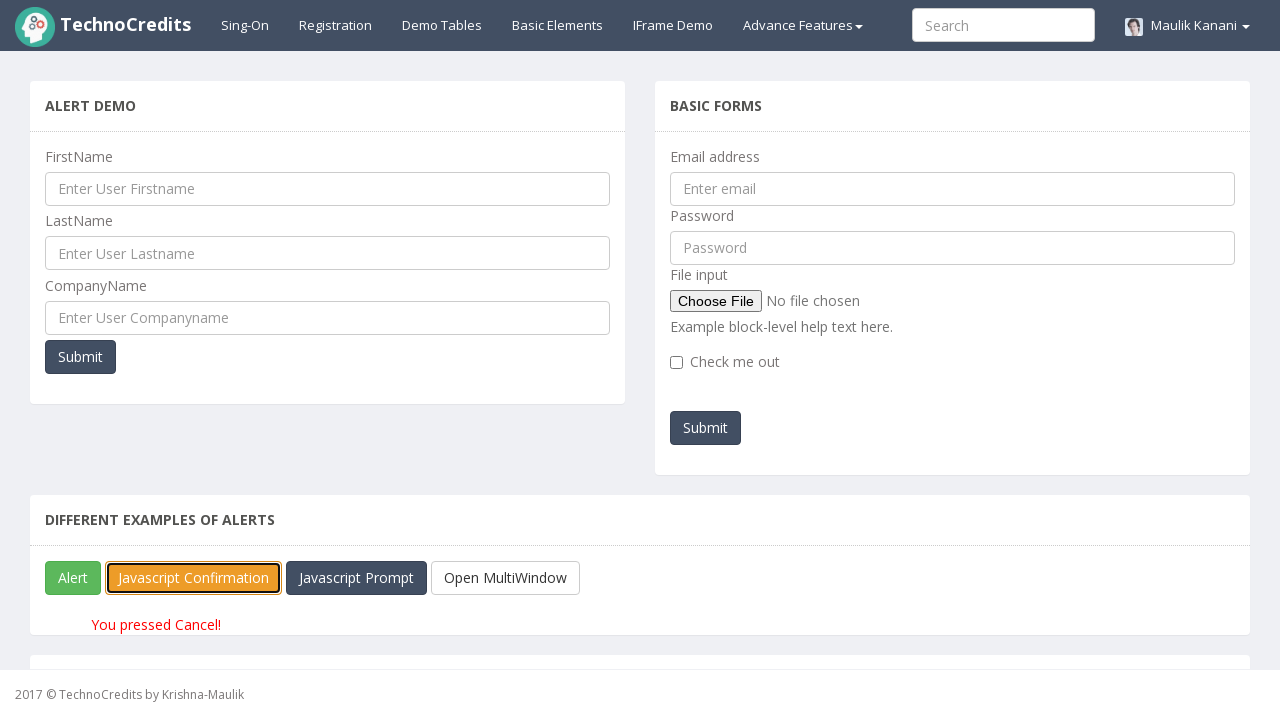

Clicked Javascript Confirmation button to trigger dialog at (194, 578) on xpath=//button[text() = 'Javascript Confirmation']
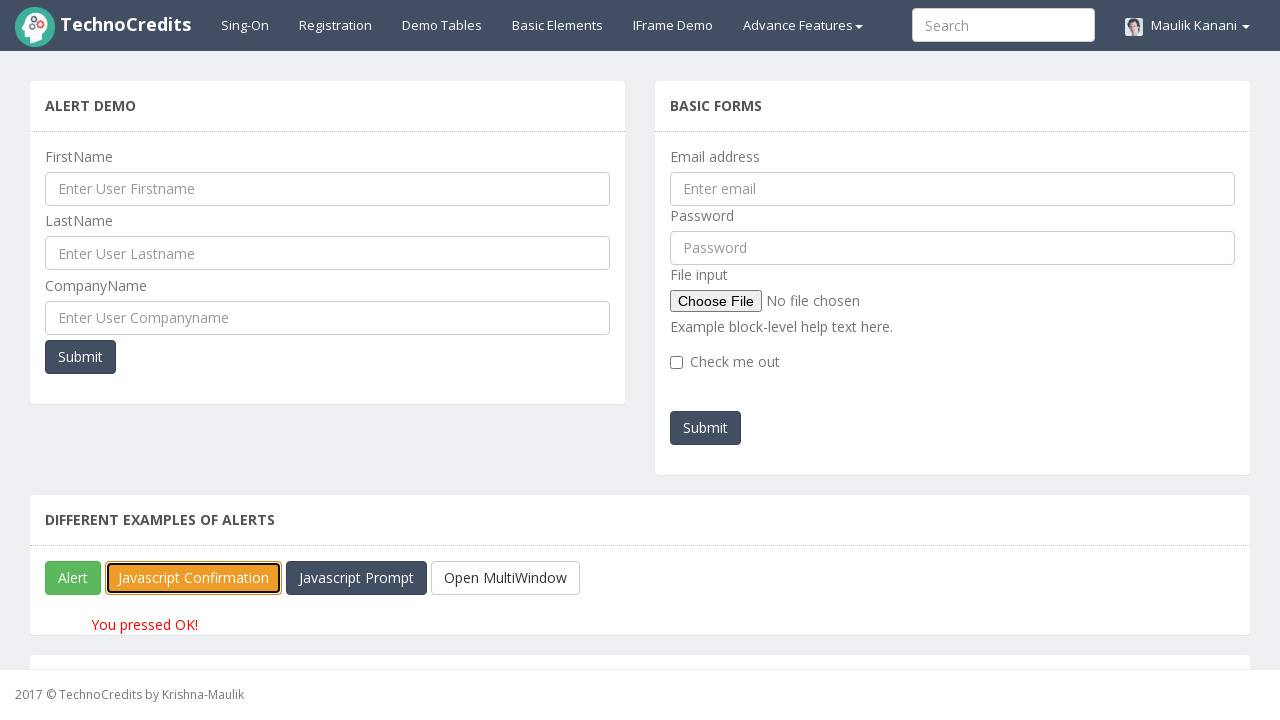

Success message element is visible
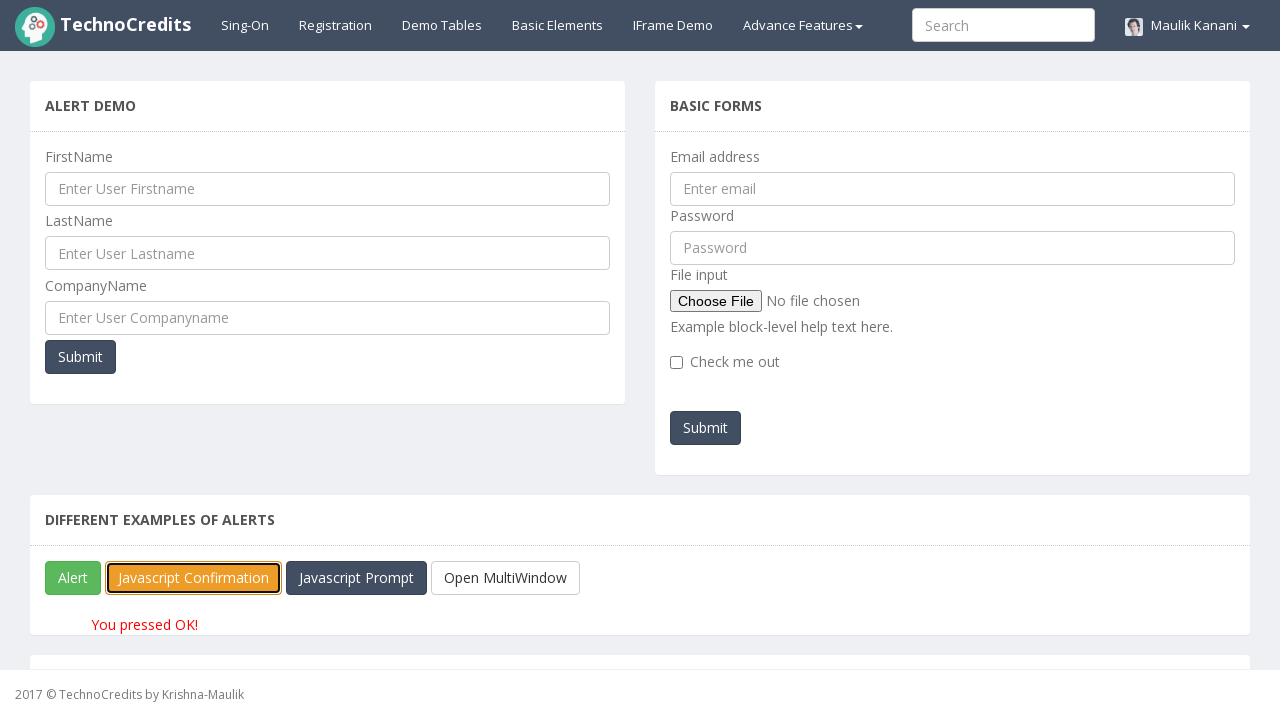

Verified that success message displays 'You pressed OK!'
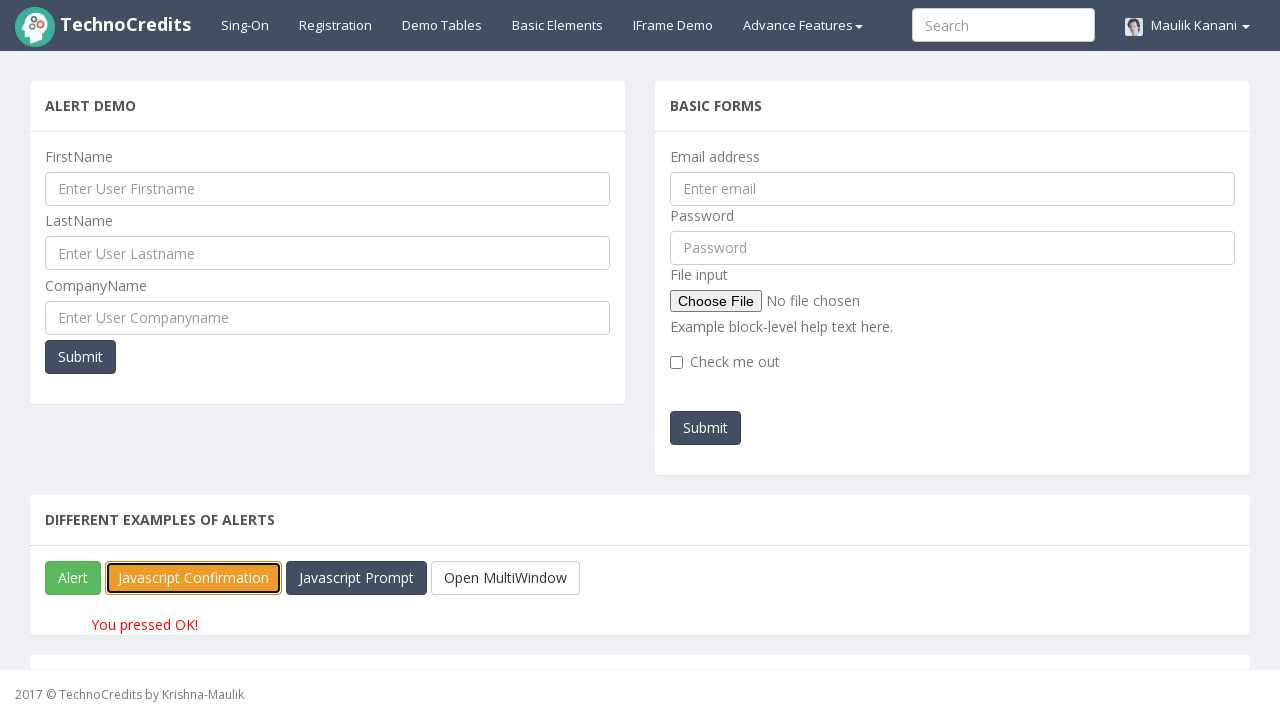

Set up dialog handler to dismiss confirmation
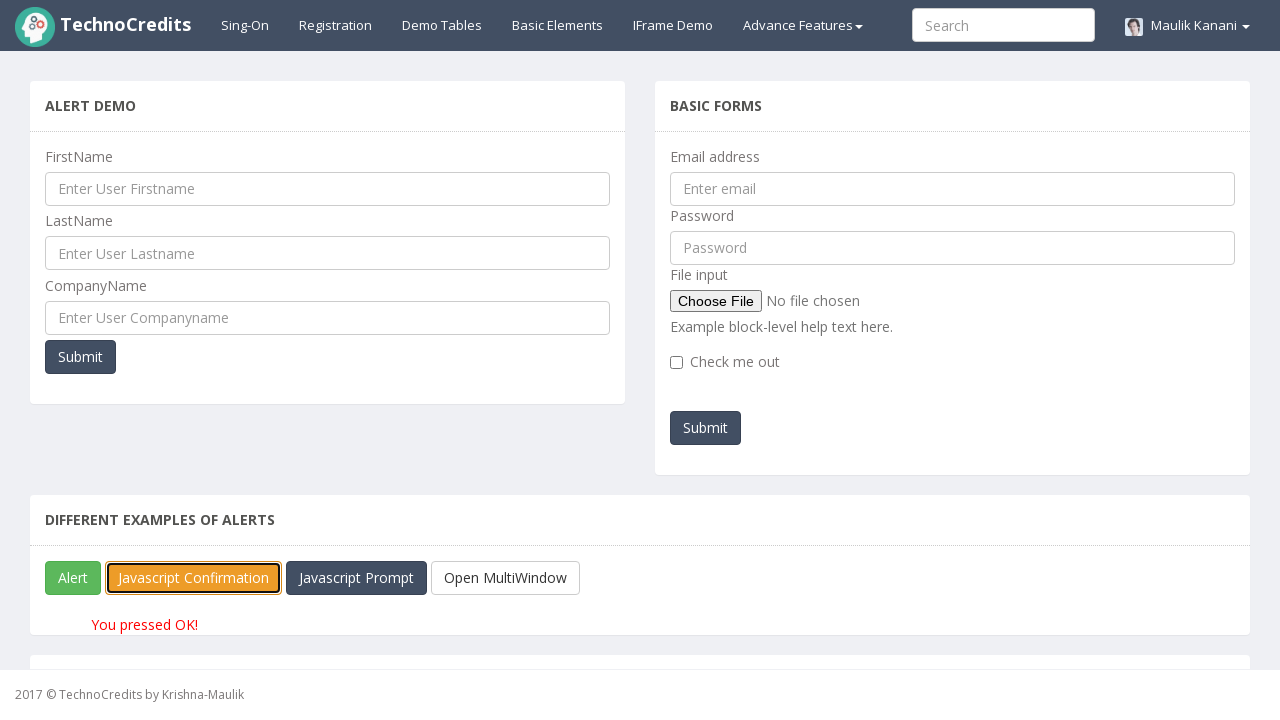

Clicked Javascript Confirmation button to trigger dialog again at (194, 578) on xpath=//button[text() = 'Javascript Confirmation']
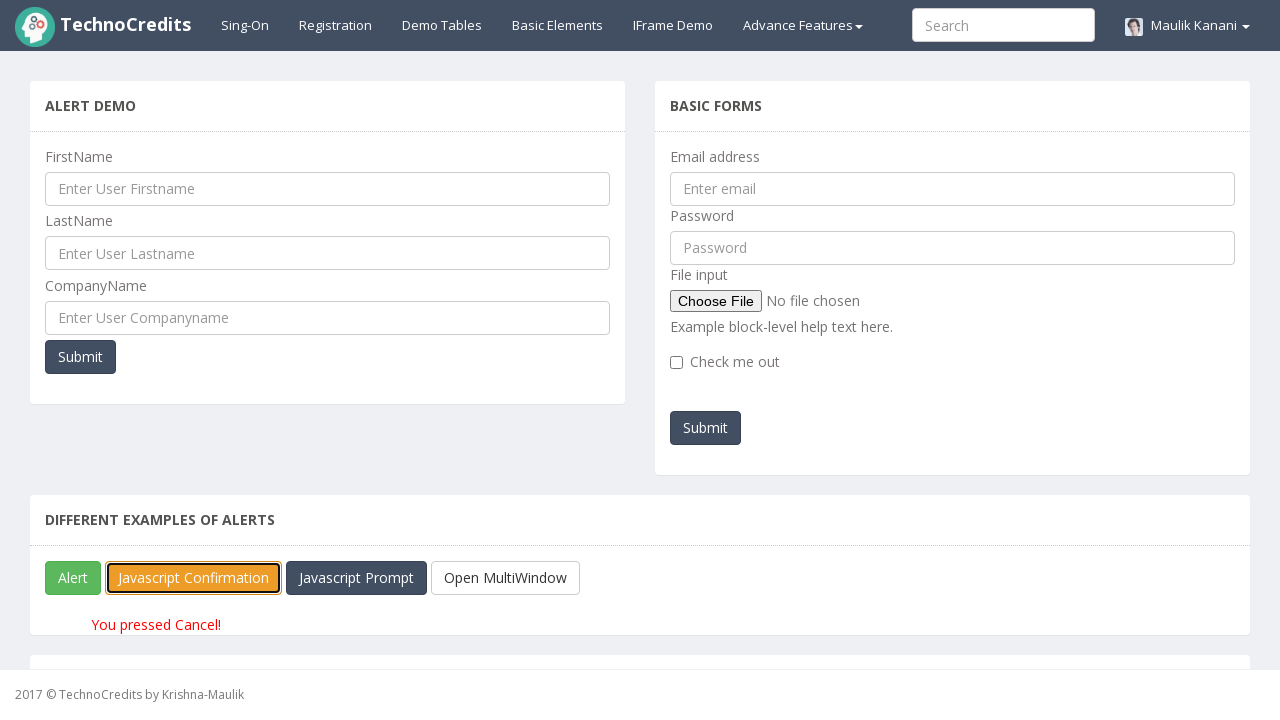

Cancel message element is visible
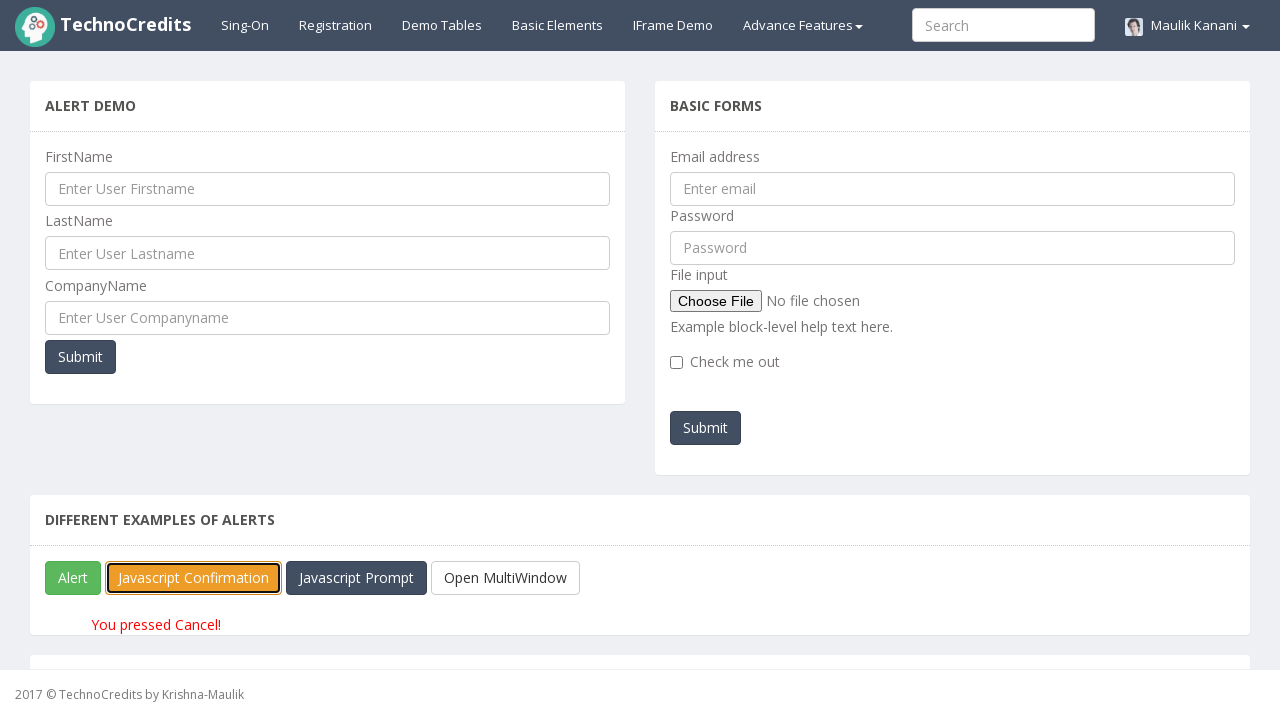

Verified that cancel message displays 'You pressed Cancel!'
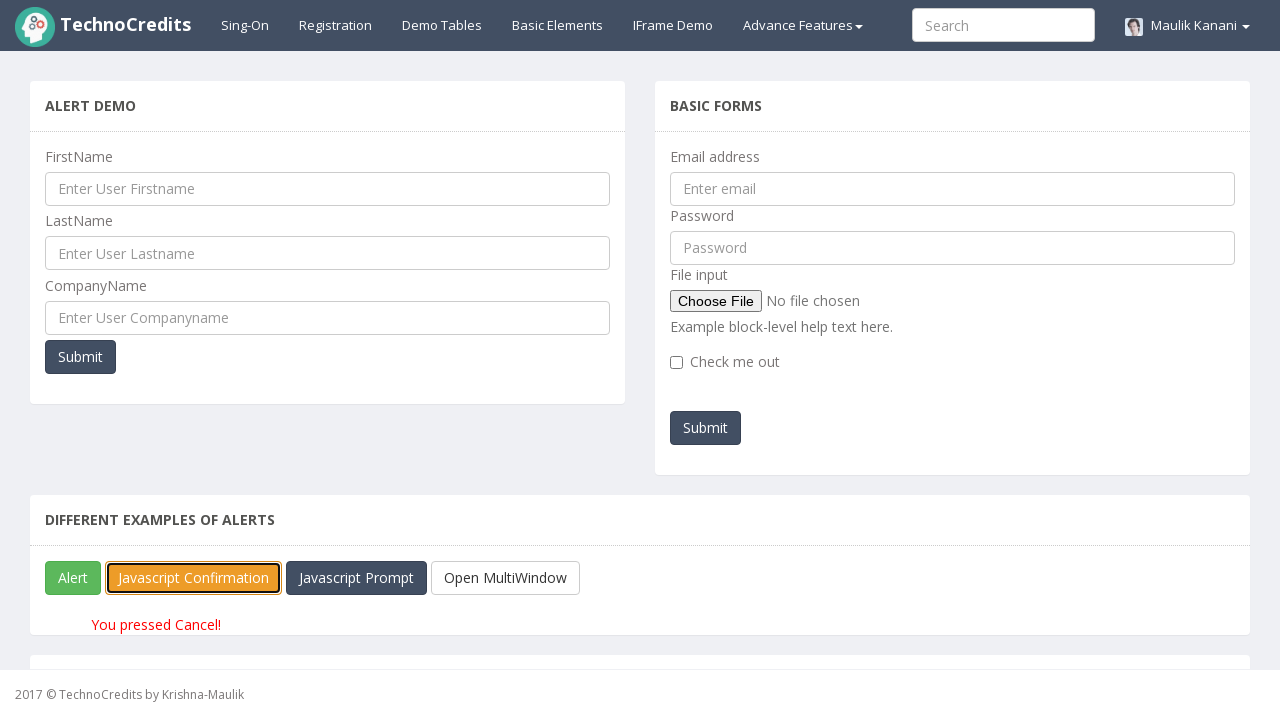

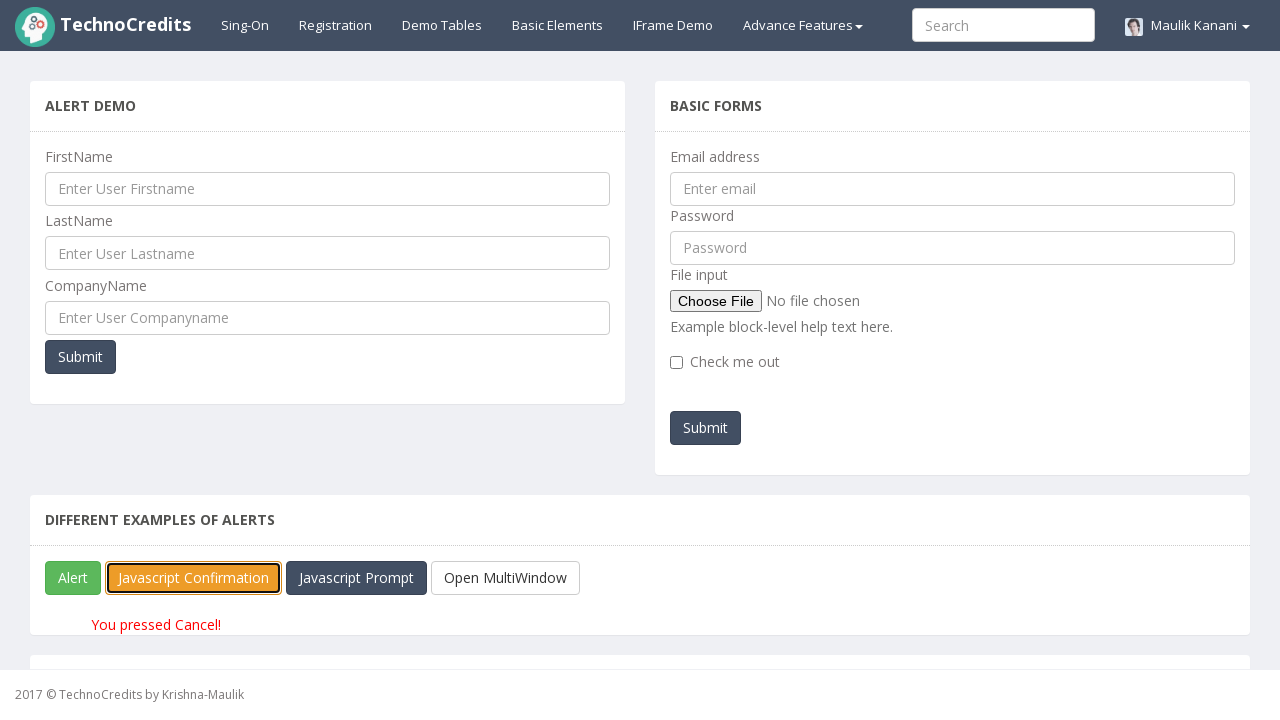